Tests that clicking Clear completed removes completed items from the list

Starting URL: https://demo.playwright.dev/todomvc

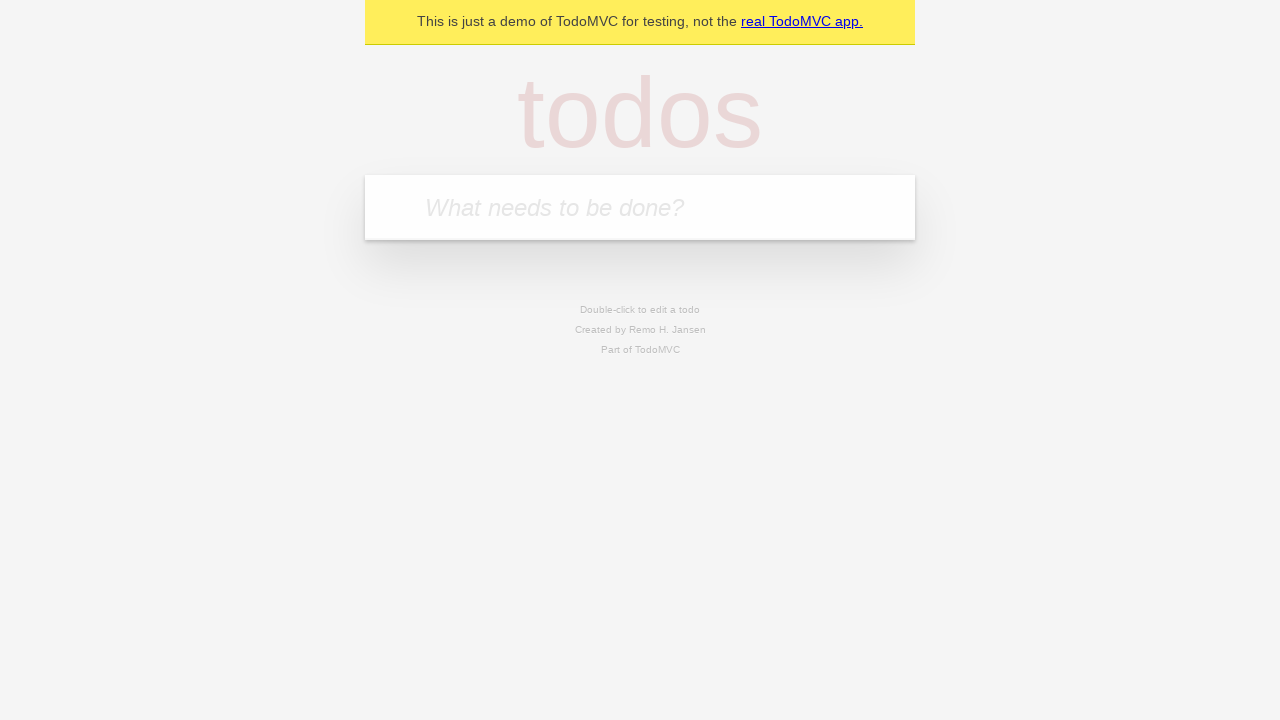

Filled todo input with 'buy some cheese' on internal:attr=[placeholder="What needs to be done?"i]
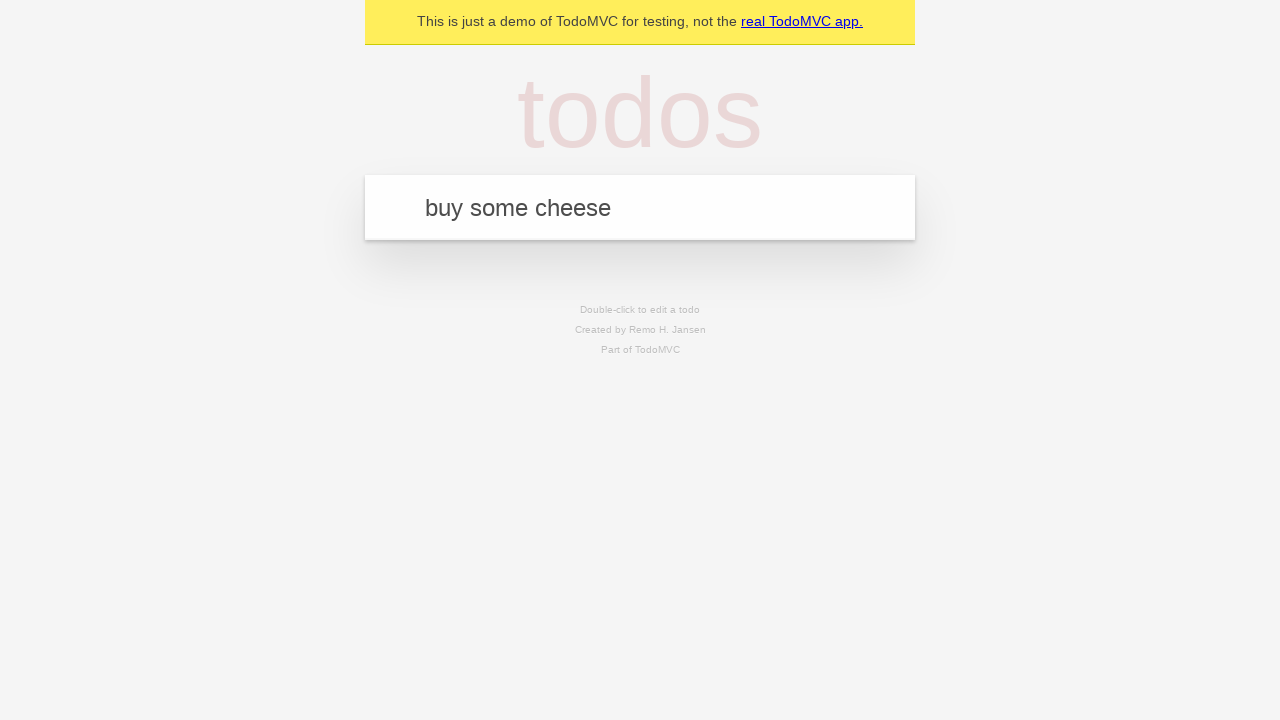

Pressed Enter to add todo 'buy some cheese' on internal:attr=[placeholder="What needs to be done?"i]
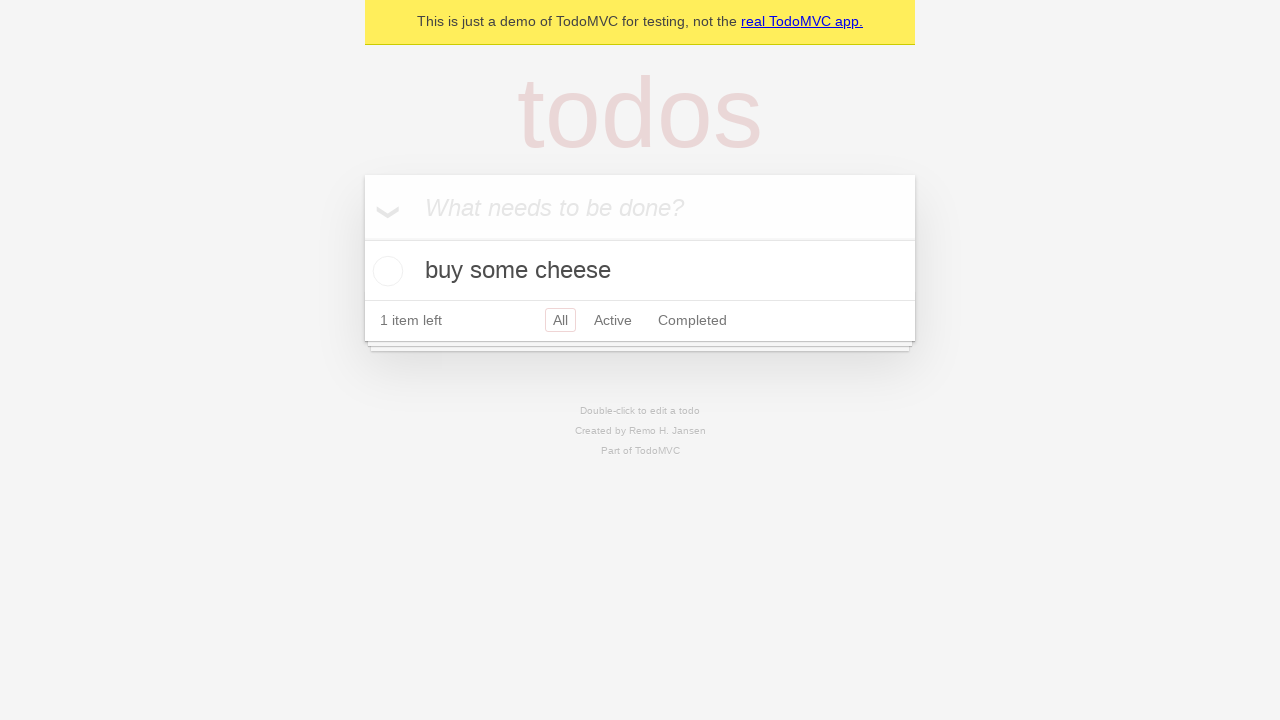

Filled todo input with 'feed the cat' on internal:attr=[placeholder="What needs to be done?"i]
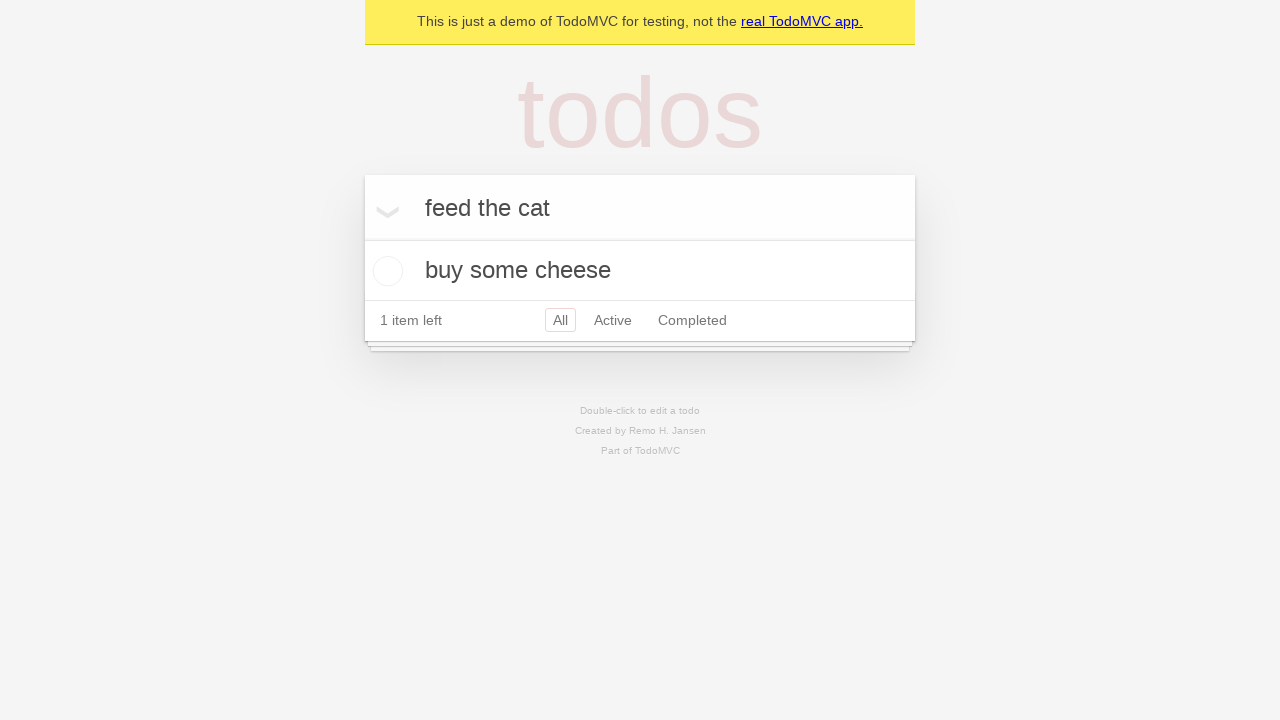

Pressed Enter to add todo 'feed the cat' on internal:attr=[placeholder="What needs to be done?"i]
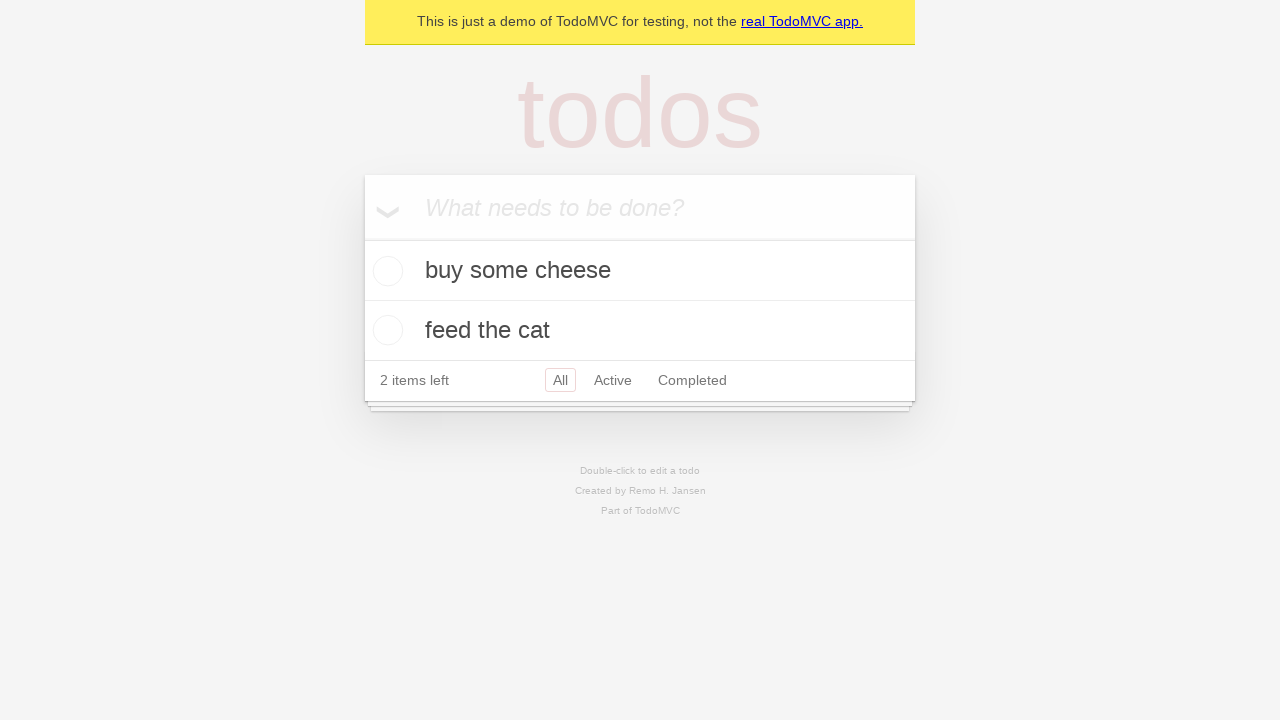

Filled todo input with 'book a doctors appointment' on internal:attr=[placeholder="What needs to be done?"i]
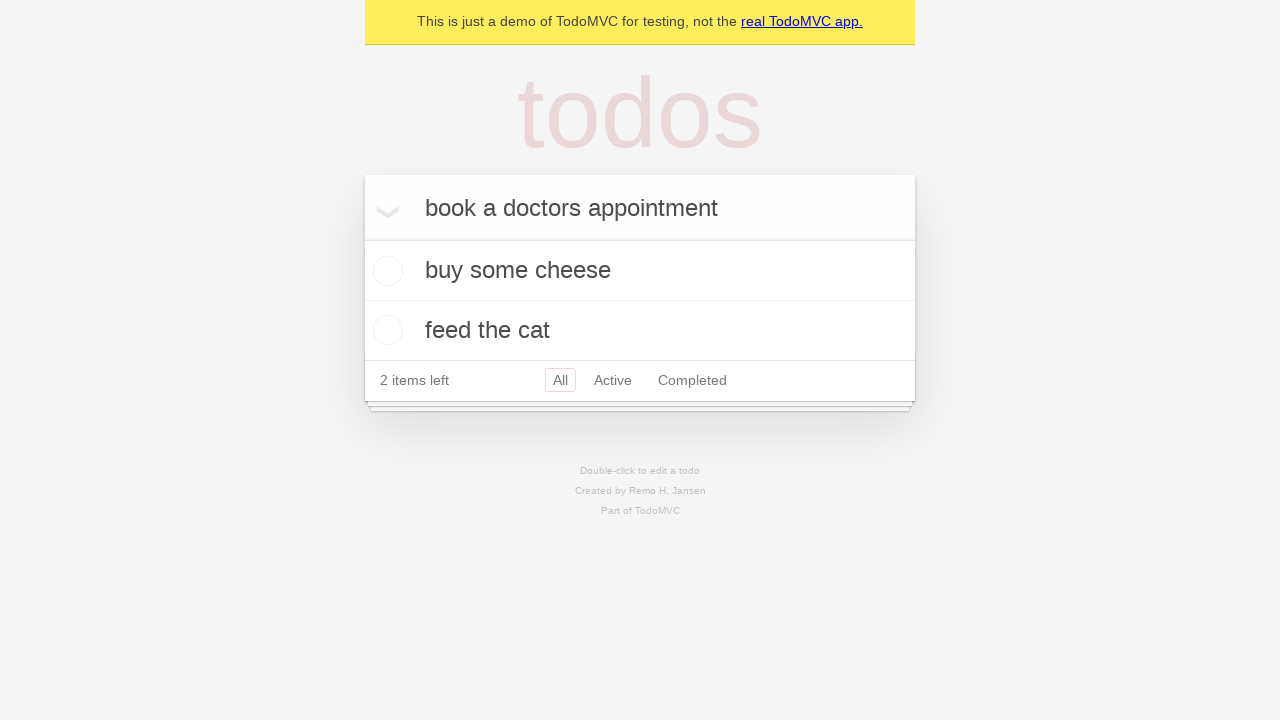

Pressed Enter to add todo 'book a doctors appointment' on internal:attr=[placeholder="What needs to be done?"i]
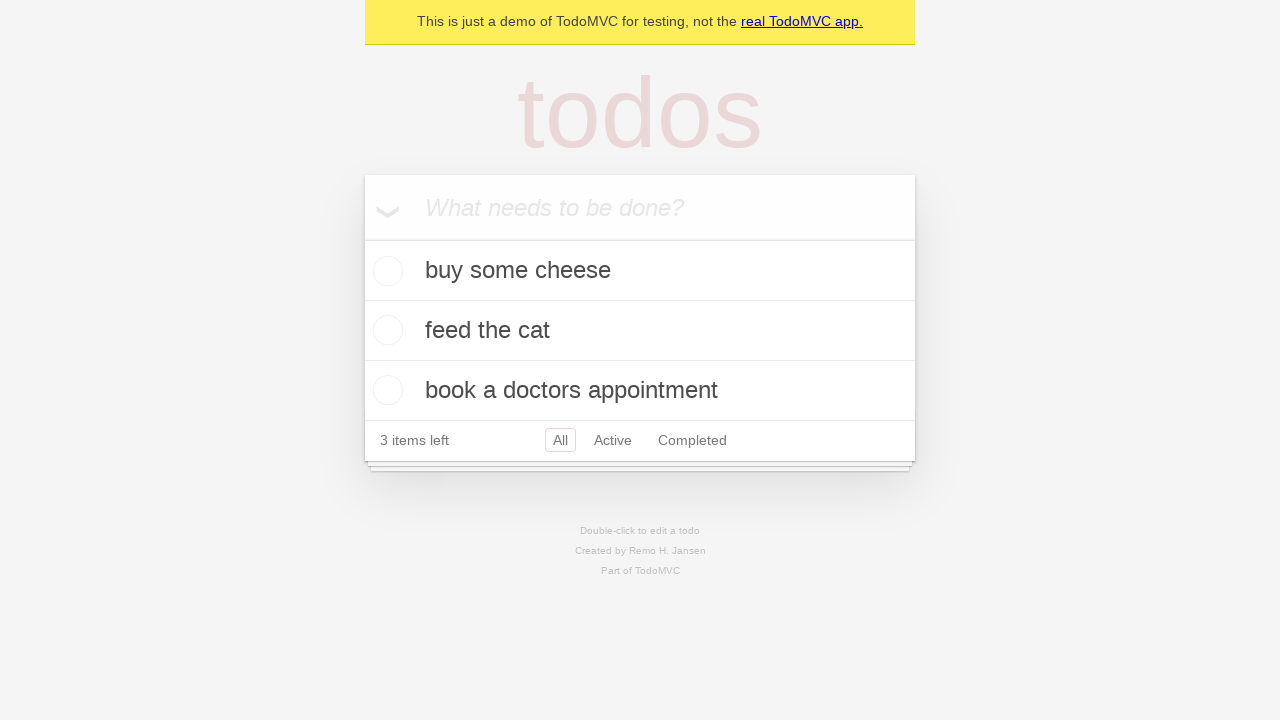

Checked the second todo item at (385, 330) on [data-testid='todo-item'] >> nth=1 >> internal:role=checkbox
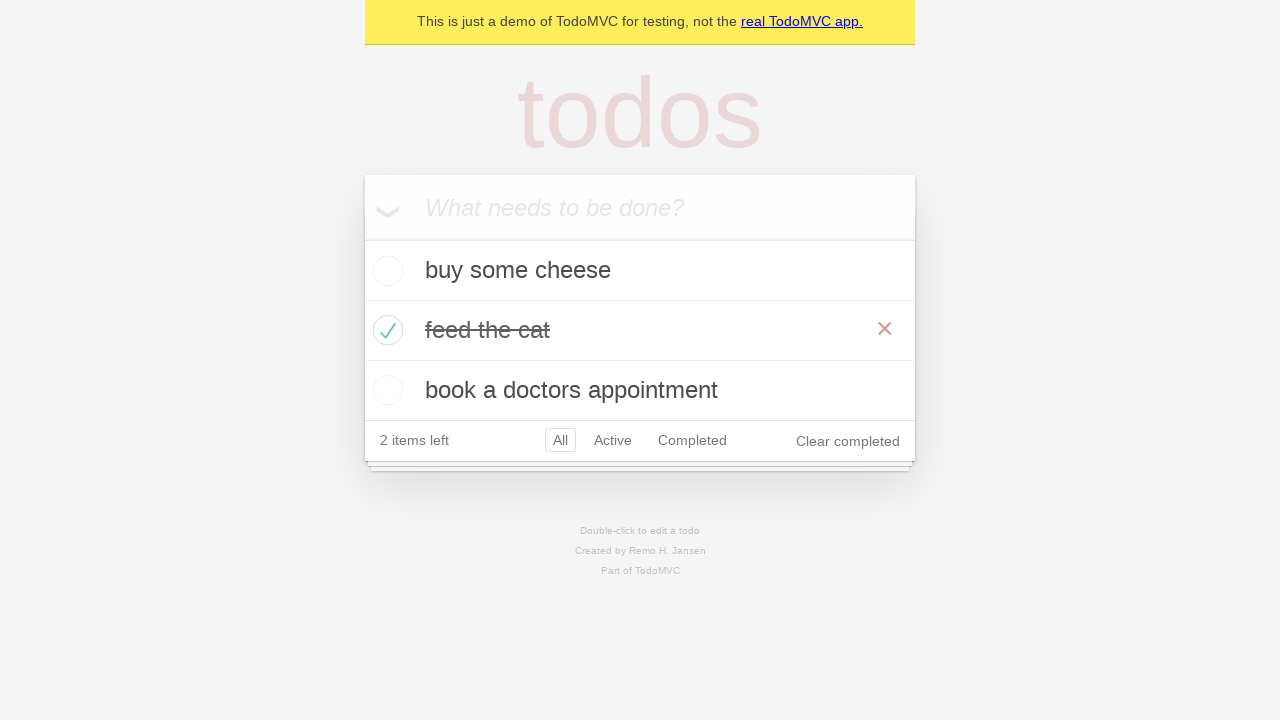

Clicked 'Clear completed' button to remove completed items at (848, 441) on internal:role=button[name="Clear completed"i]
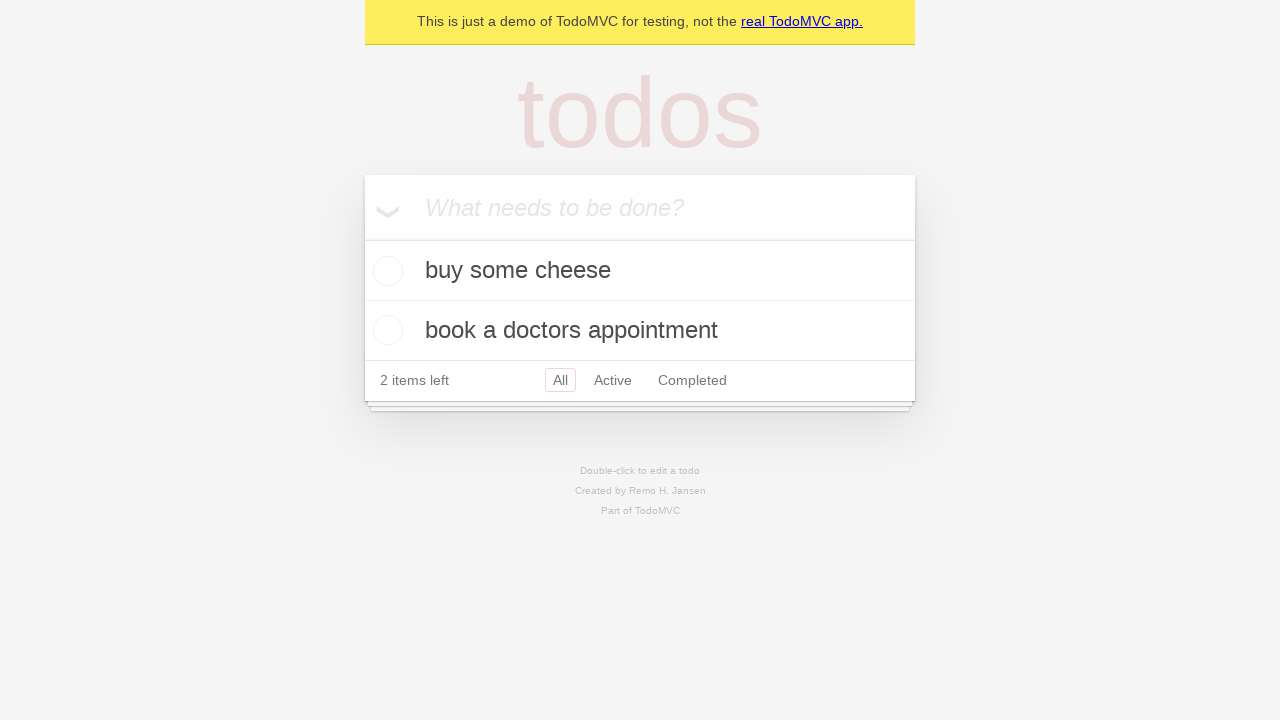

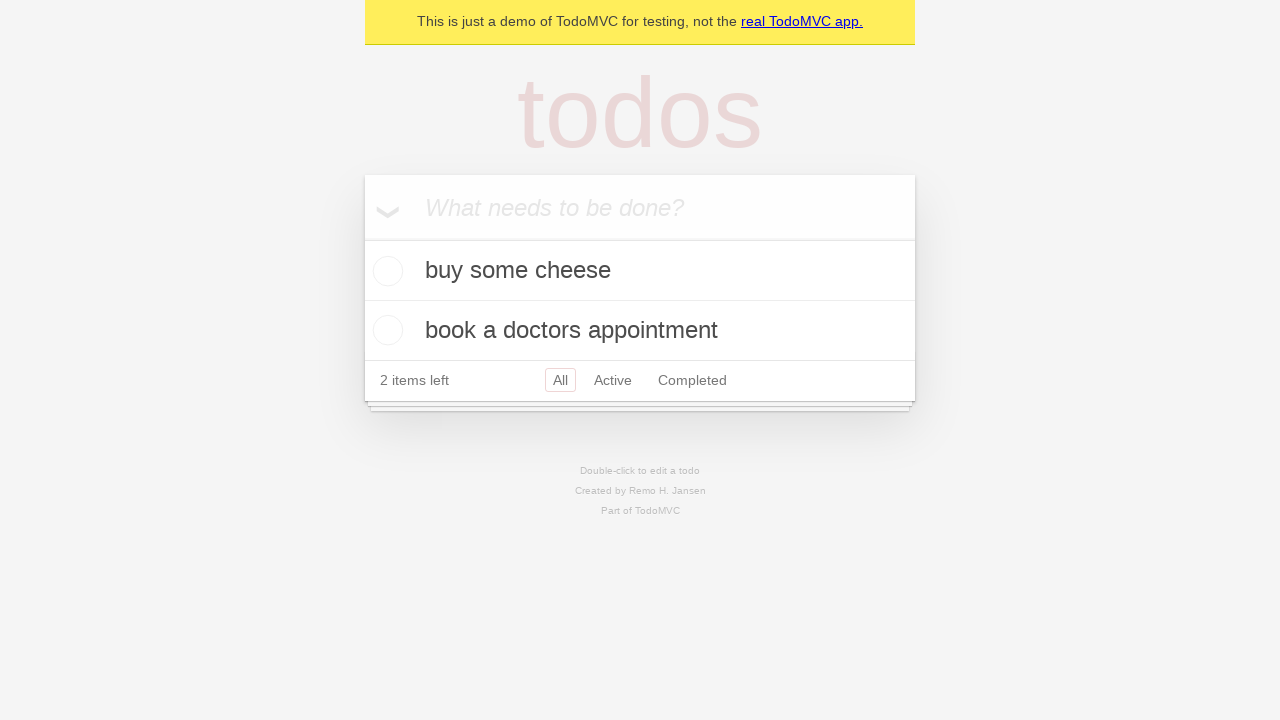